Selects an option from a dropdown by its index position.

Starting URL: https://the-internet.herokuapp.com/

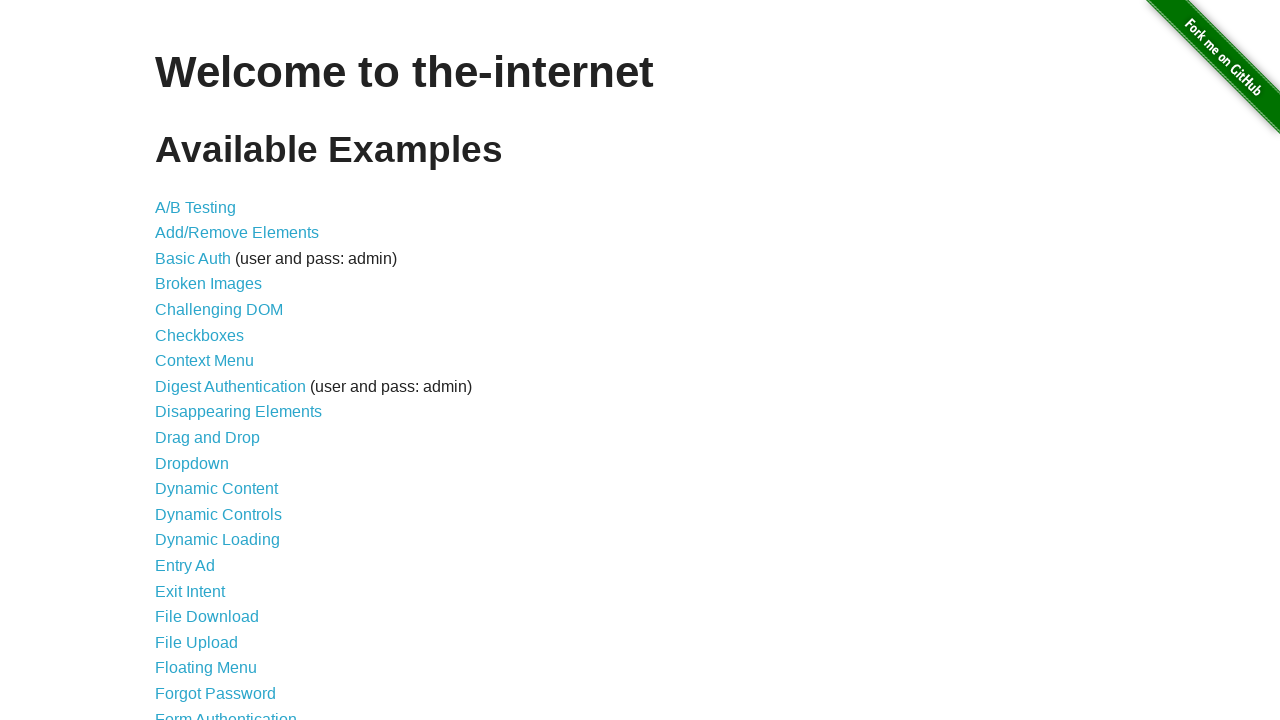

Clicked on dropdown link at (192, 463) on a[href='/dropdown']
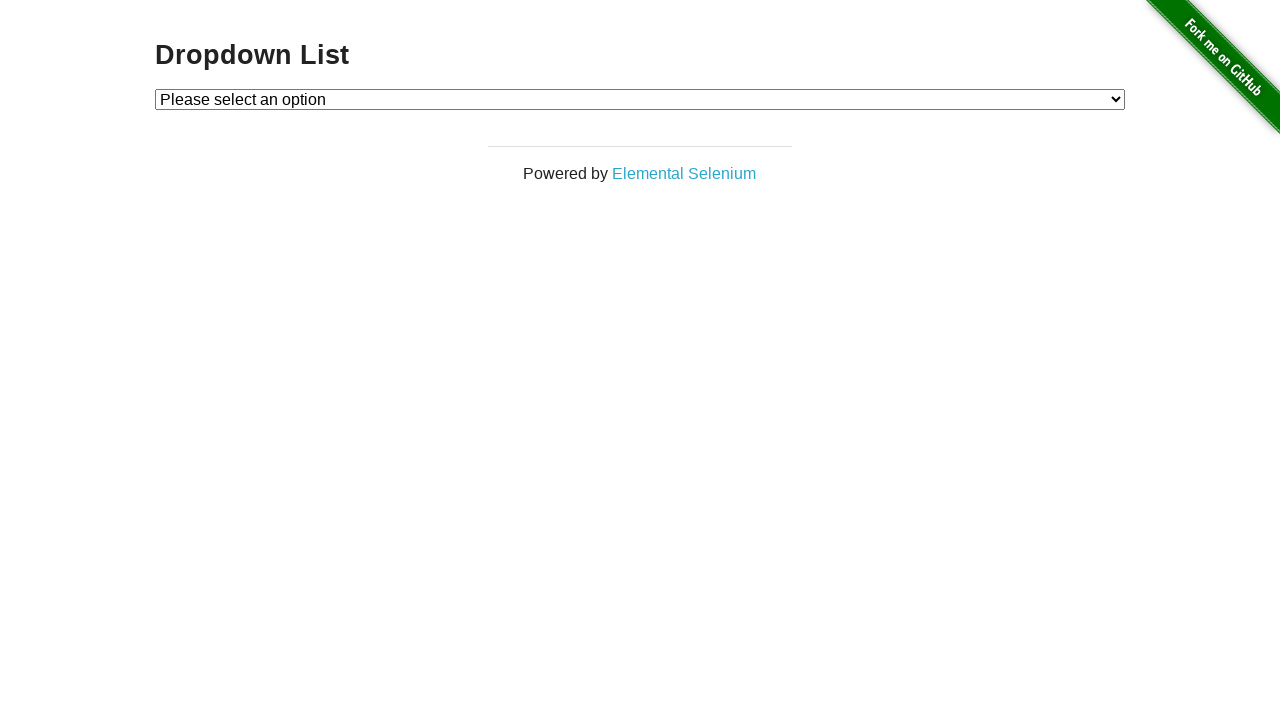

Dropdown element loaded
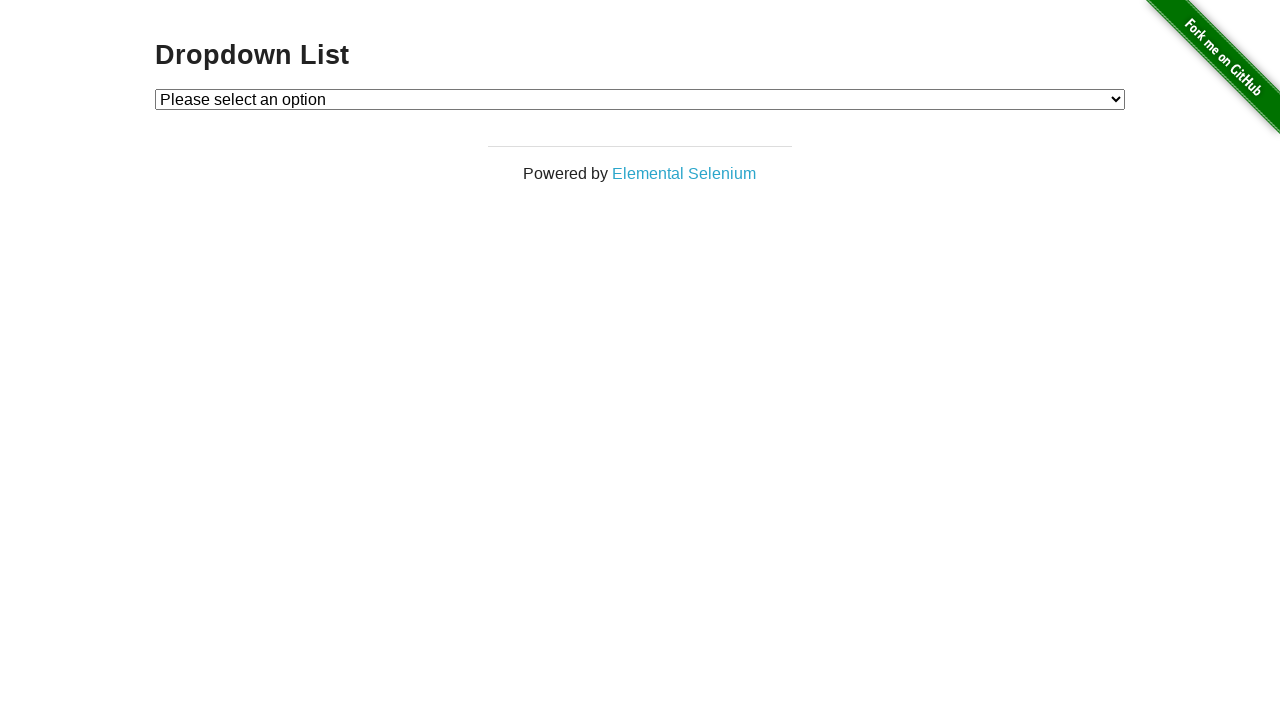

Selected option at index 2 from dropdown on #dropdown
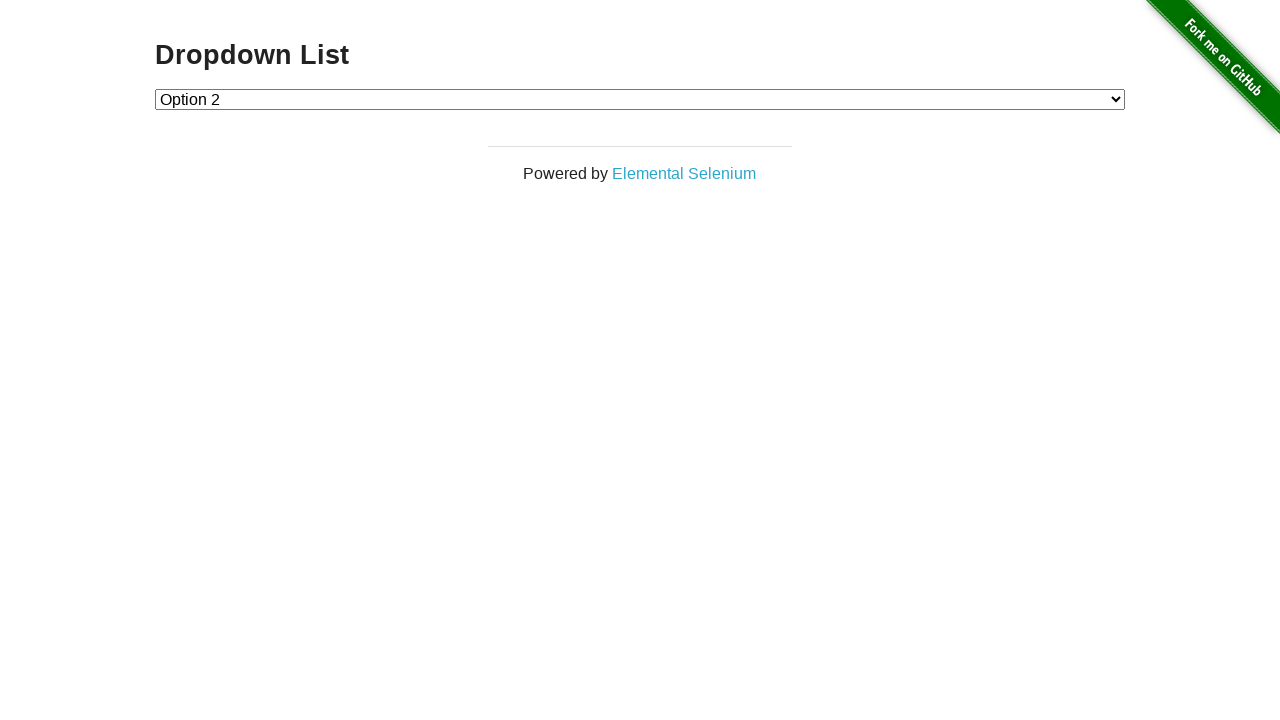

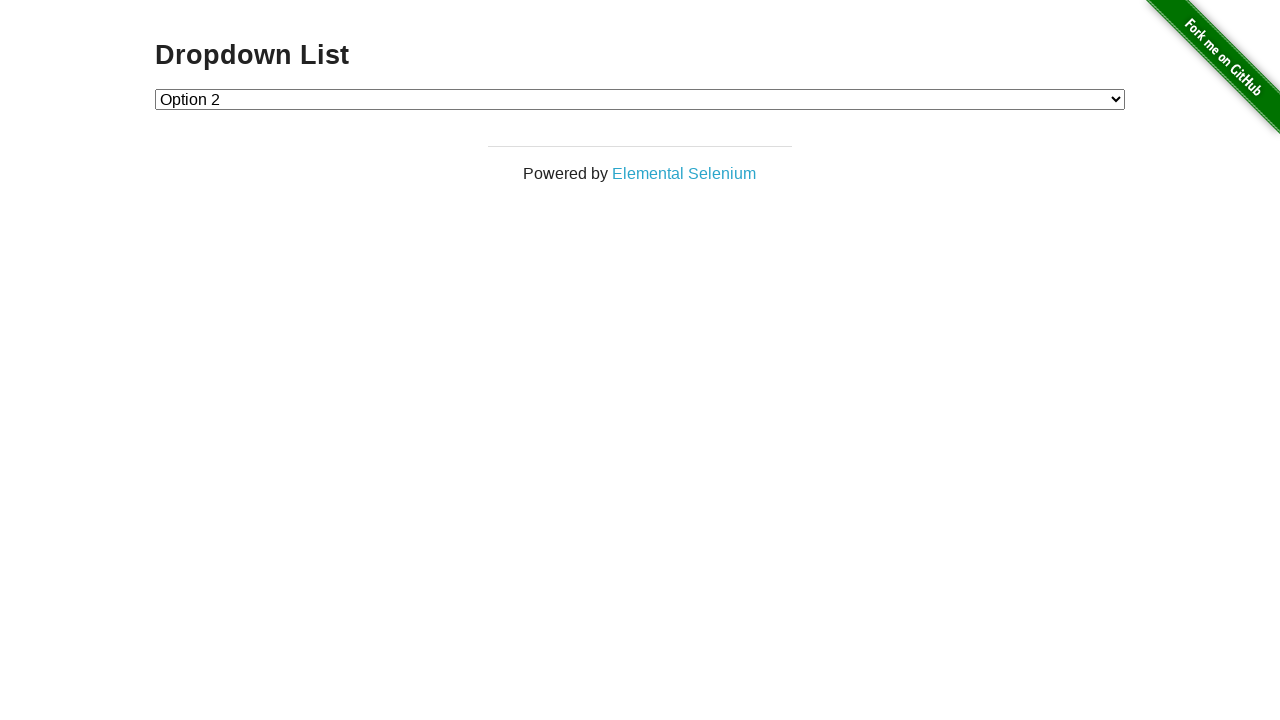